Tests file download functionality by navigating to a download page and clicking on a download link to trigger a file download.

Starting URL: https://the-internet.herokuapp.com/download

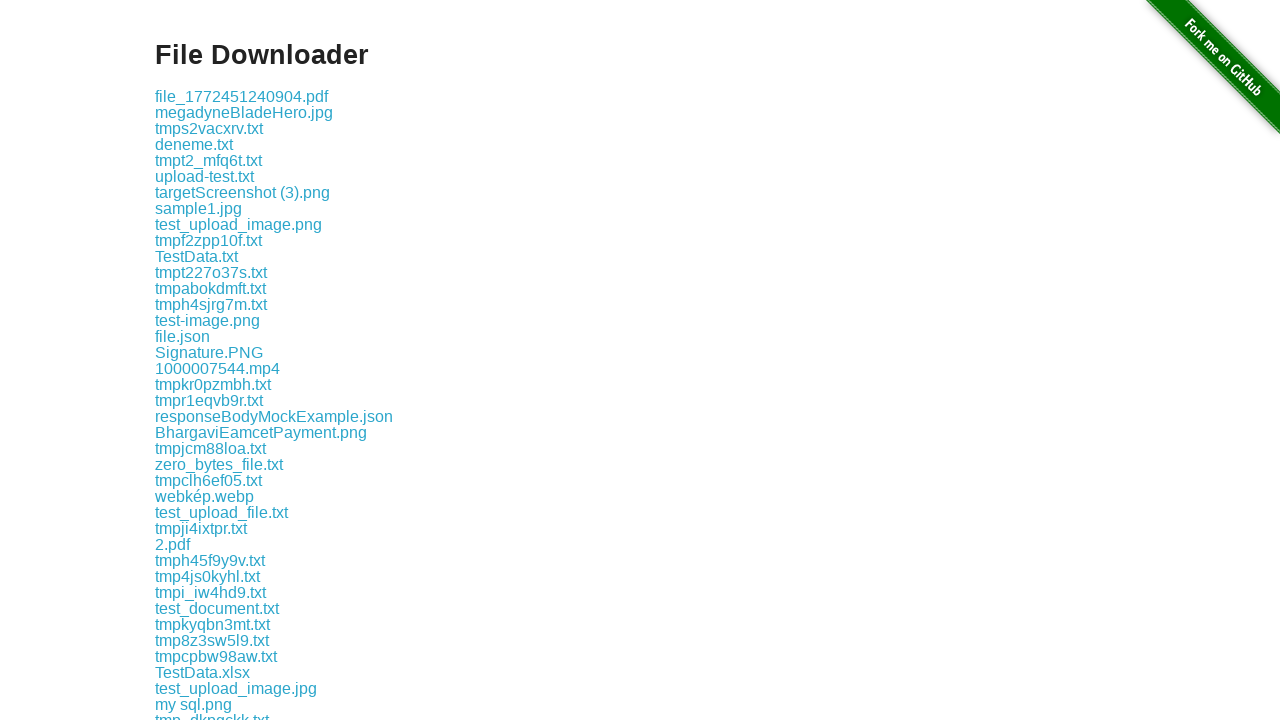

Clicked on the first download link at (242, 96) on .example a
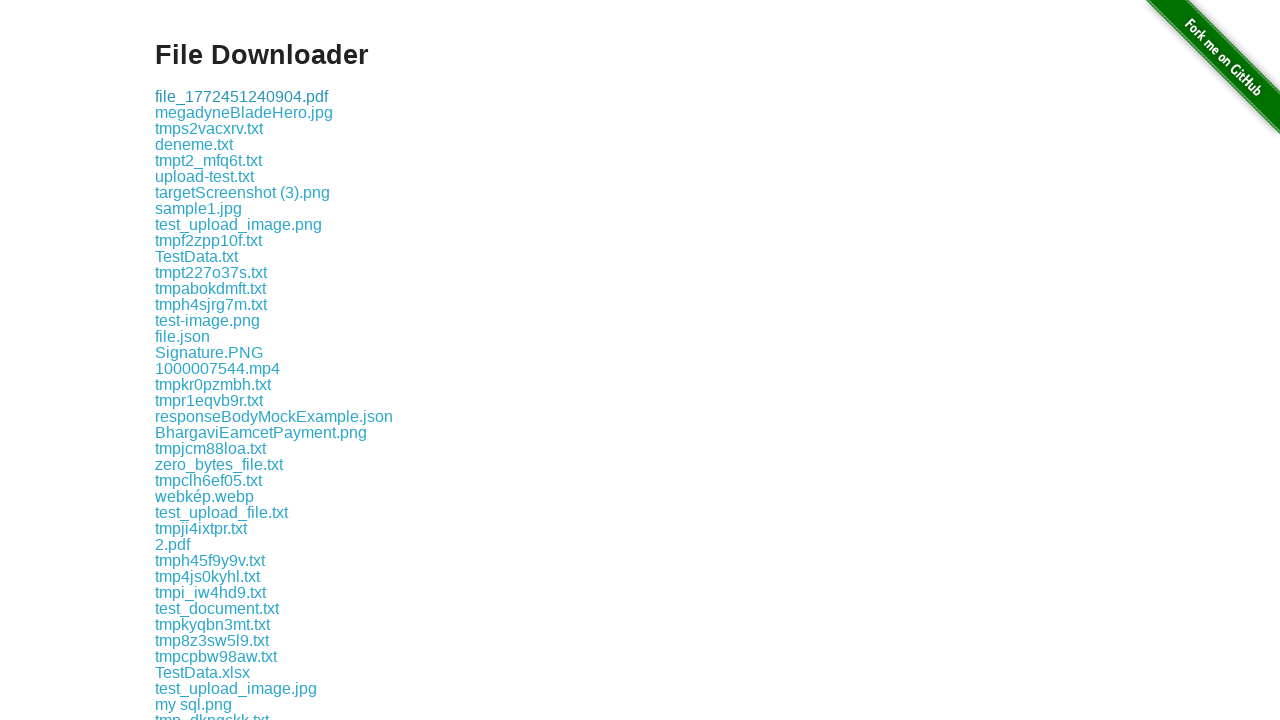

Waited 2 seconds for download to trigger
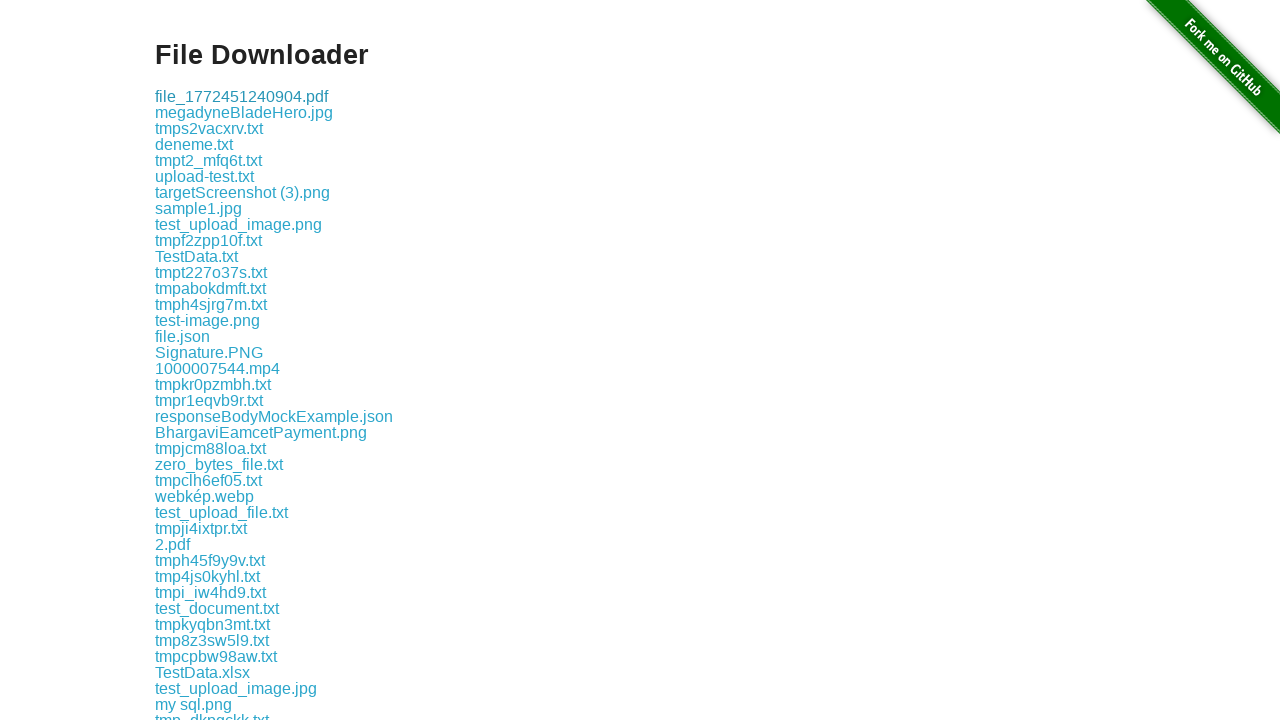

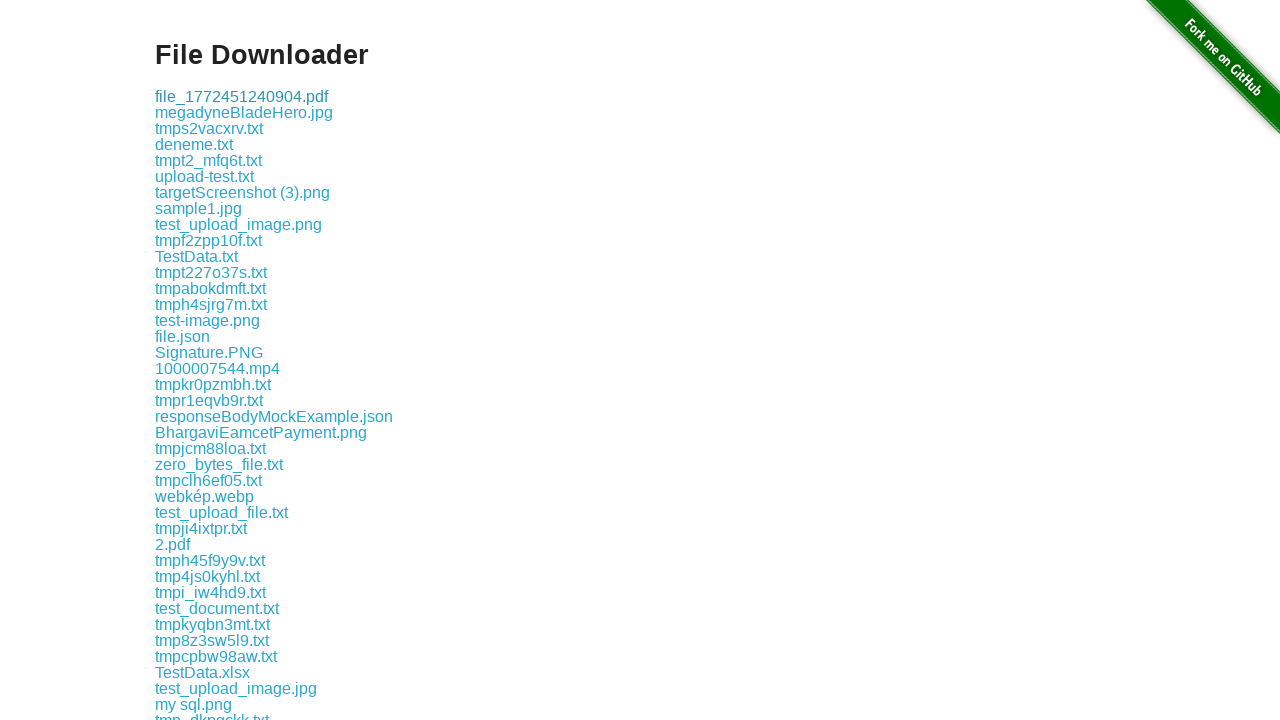